Tests the greeting form behavior when submitted with an empty name field, verifying the form handles null input.

Starting URL: https://lm.skillbox.cc/qa_tester/module01/

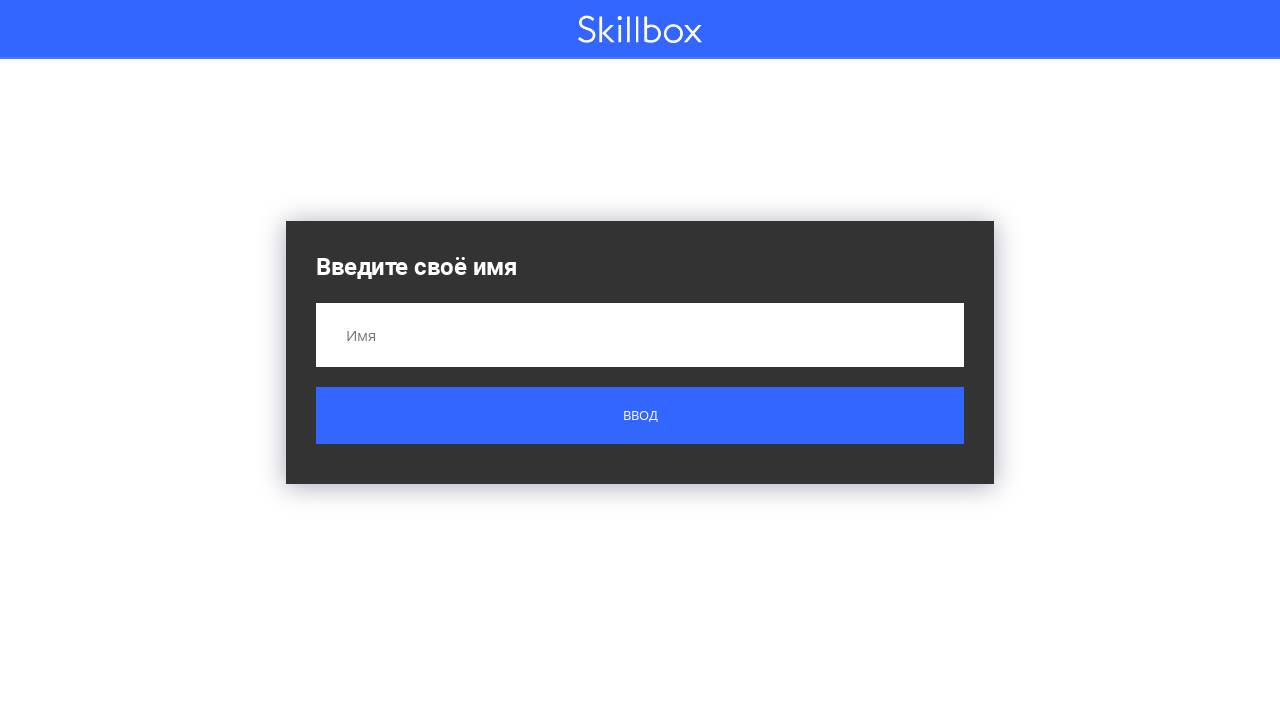

Clicked submit button without filling name field to test null input handling at (640, 416) on .custom-form__button
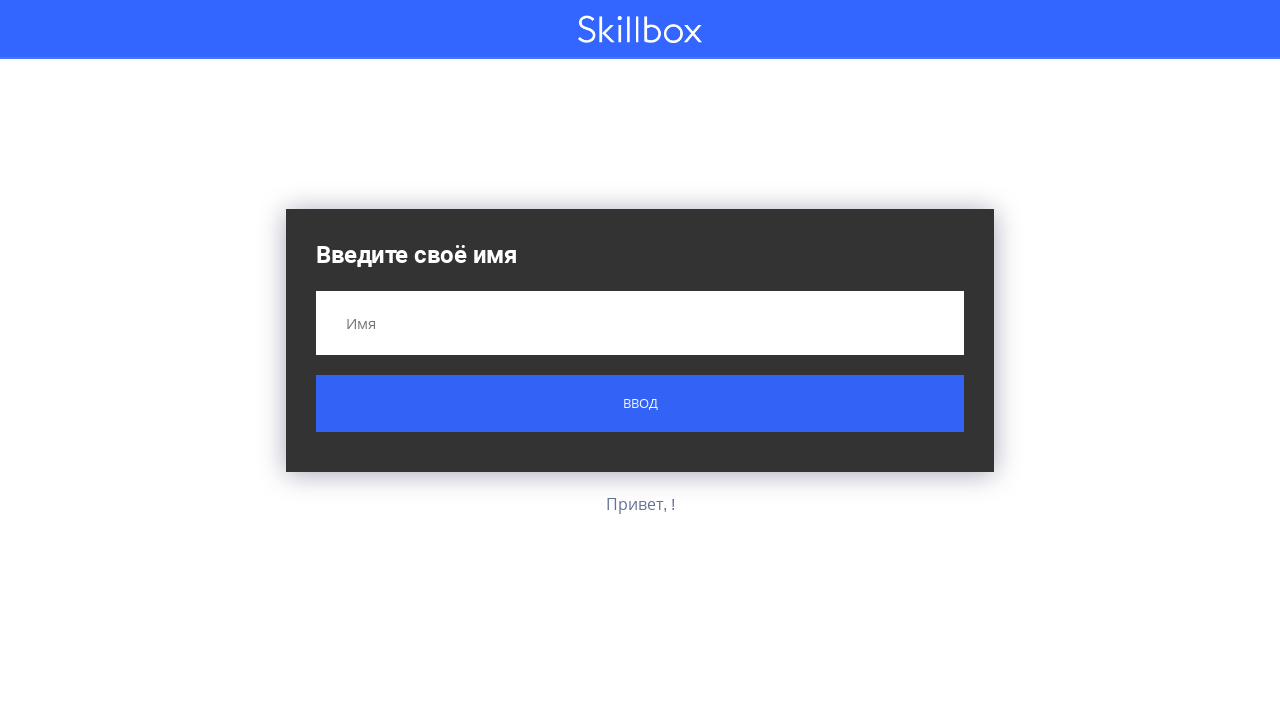

Result message appeared after form submission with empty name field
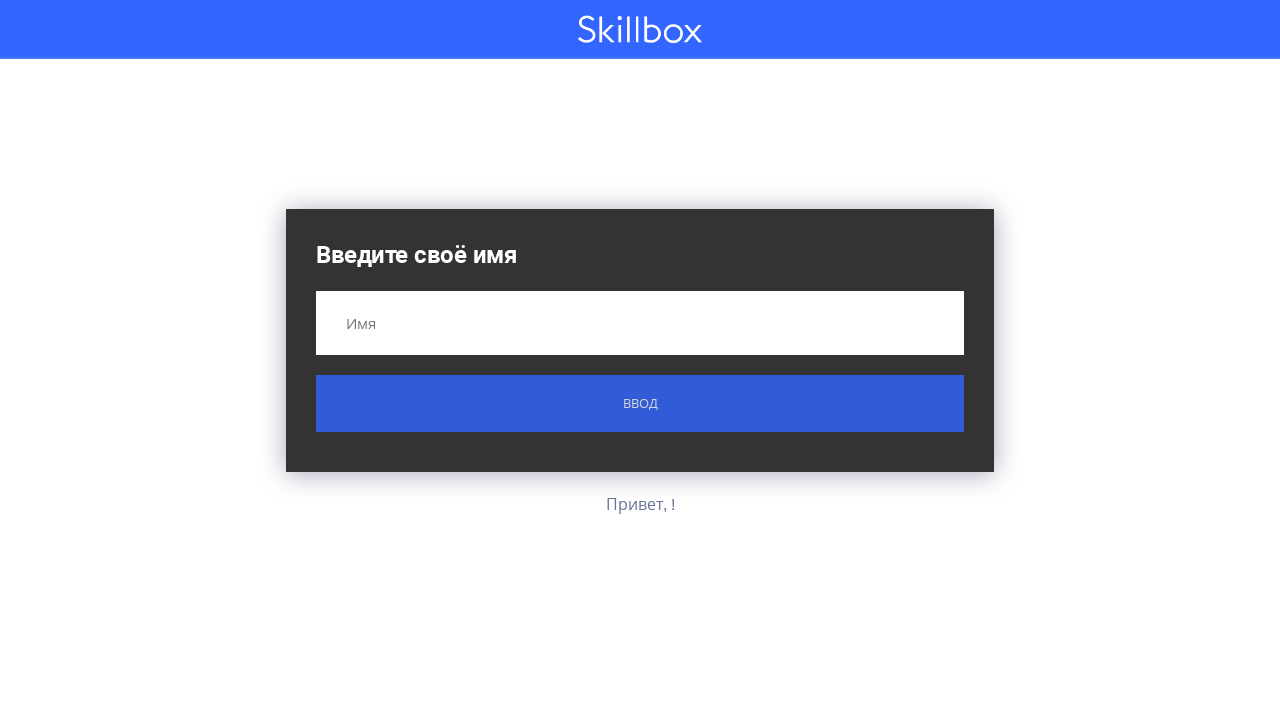

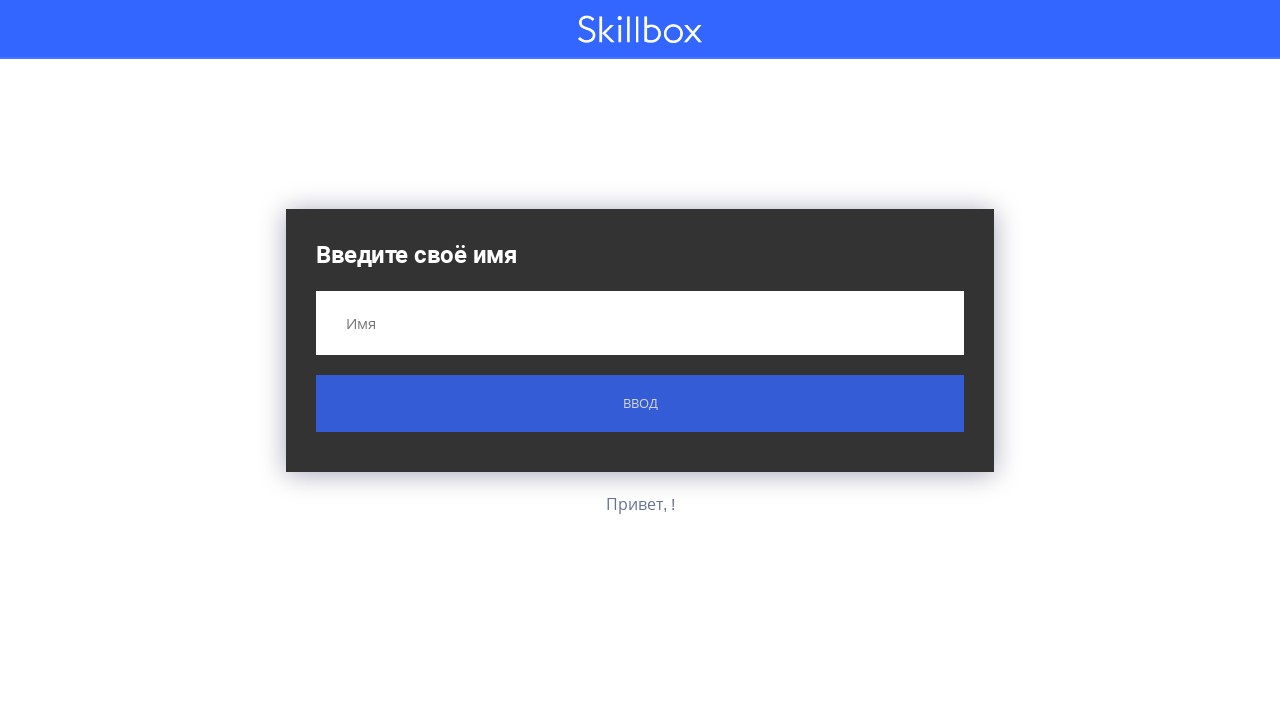